Tests calendar date picker functionality by opening a date picker, navigating to March using the "Next" button, and selecting the 15th day of the month.

Starting URL: https://www.hyrtutorials.com/p/calendar-practice.html

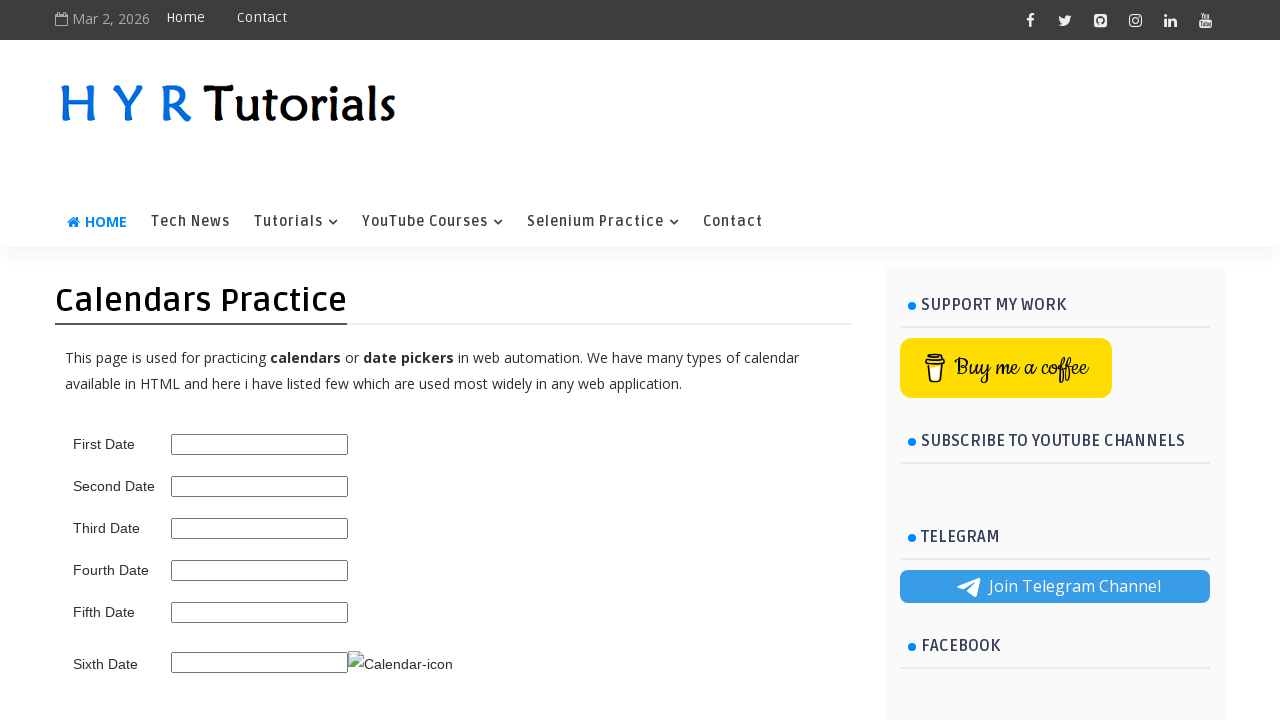

Clicked on the date picker to open it at (260, 486) on #second_date_picker
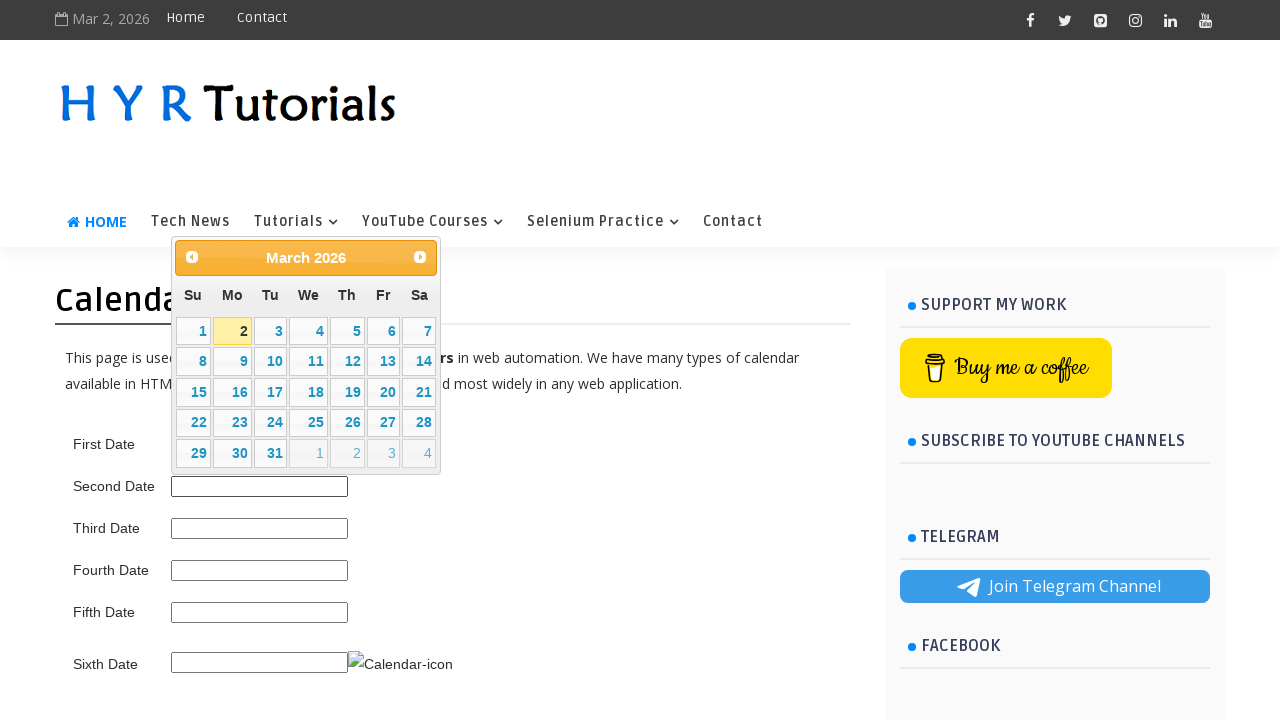

Located all available date cells in the calendar
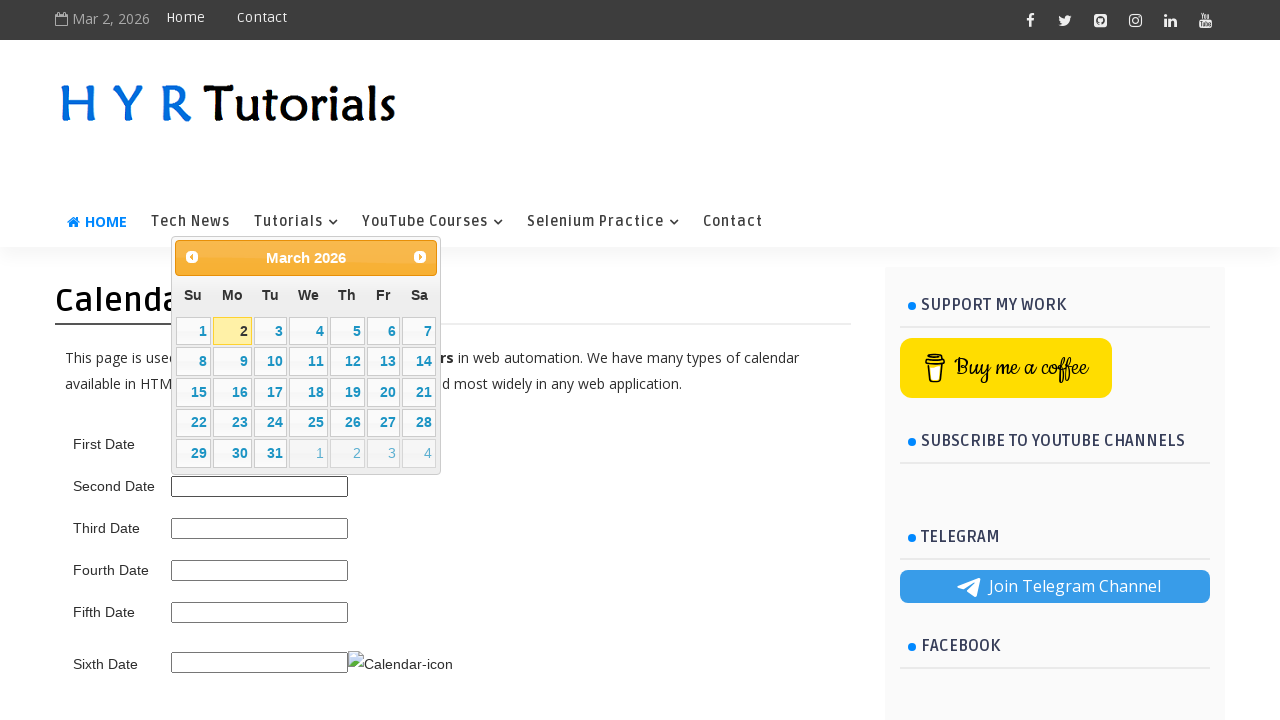

Clicked on the 15th day of the month at (193, 392) on [class='ui-datepicker-calendar'] td[data-handler='selectDay'] >> nth=14
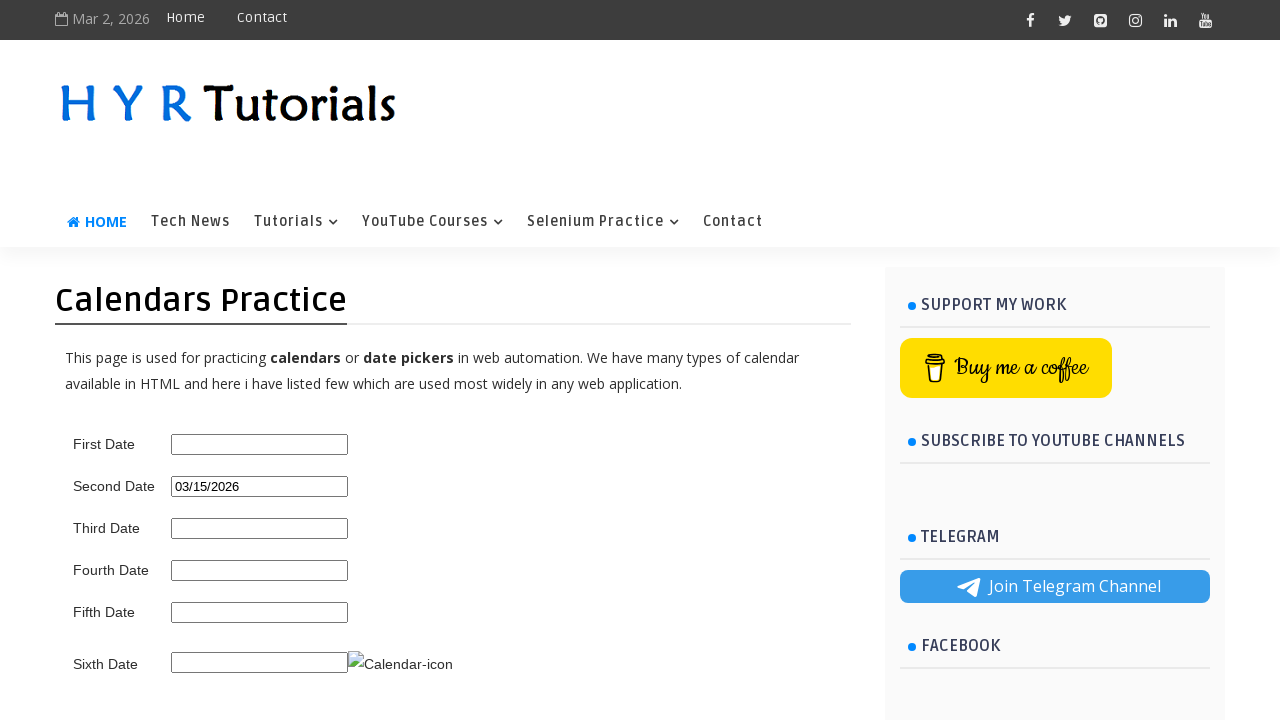

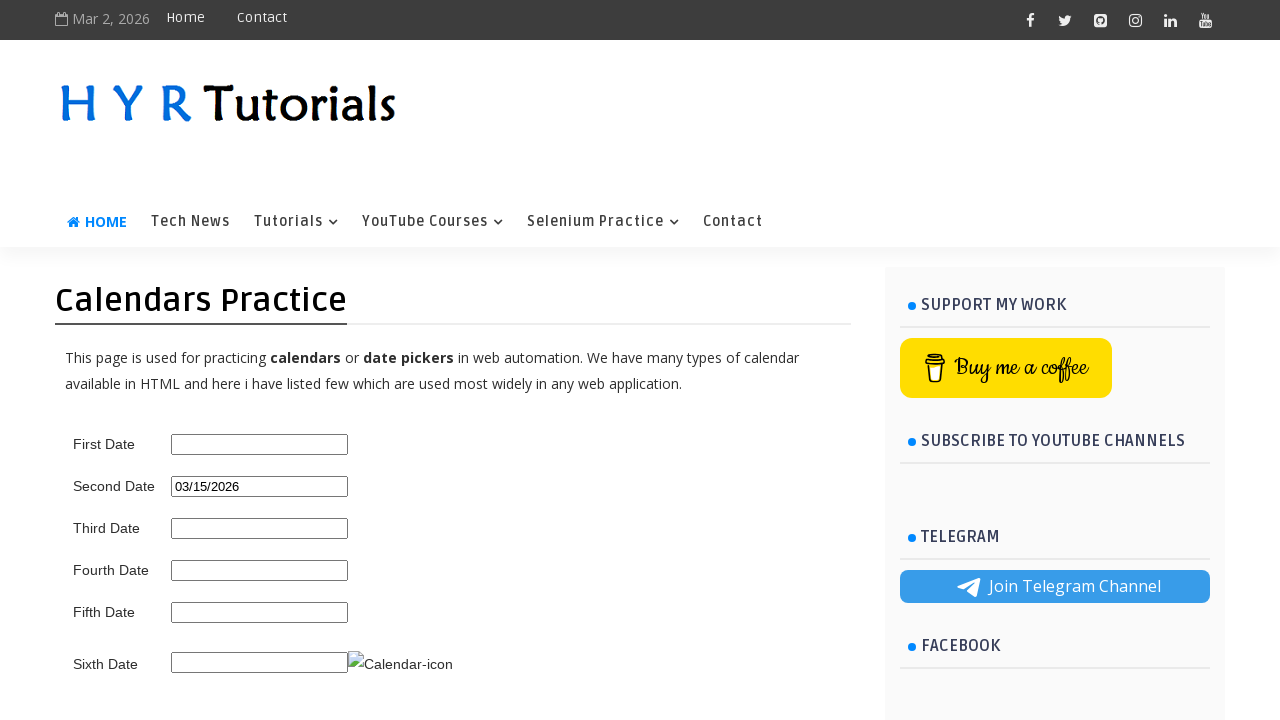